Tests Challenging DOM by clicking the Challenging DOM link and clicking various buttons

Starting URL: http://the-internet.herokuapp.com/

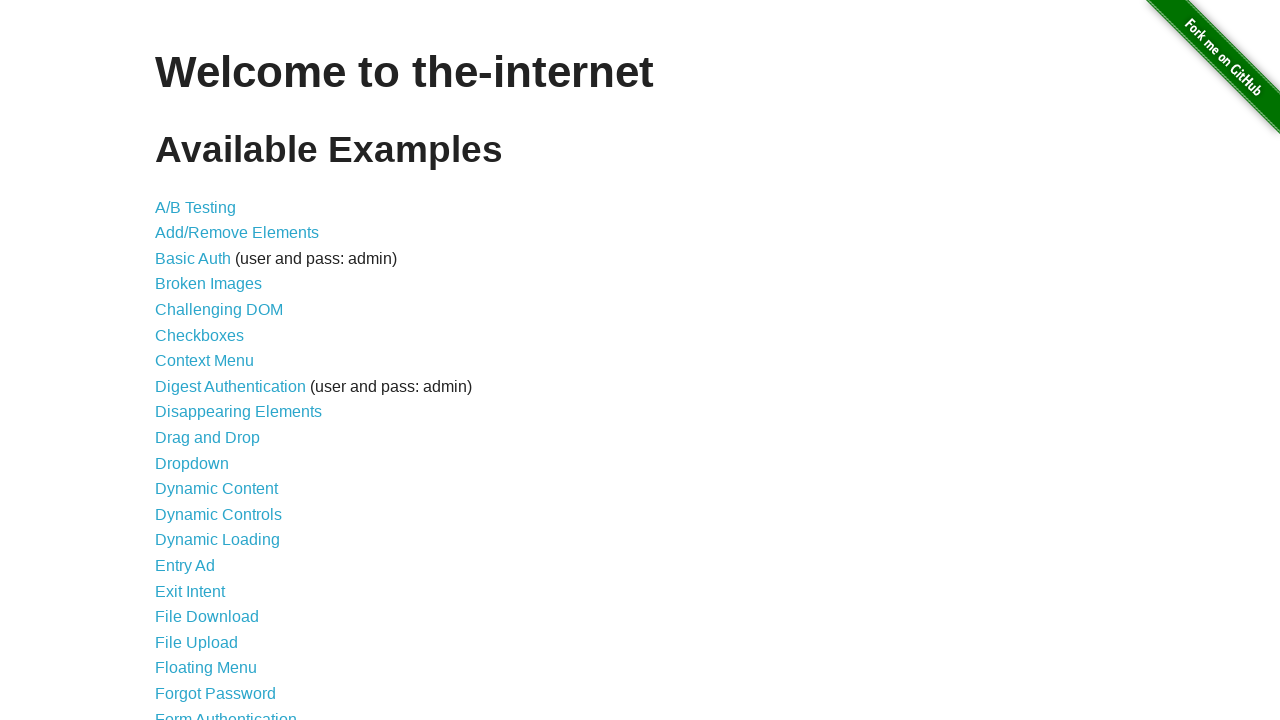

Clicked Challenging DOM link at (219, 310) on xpath=//*[@id="content"]/ul/li[5]/a
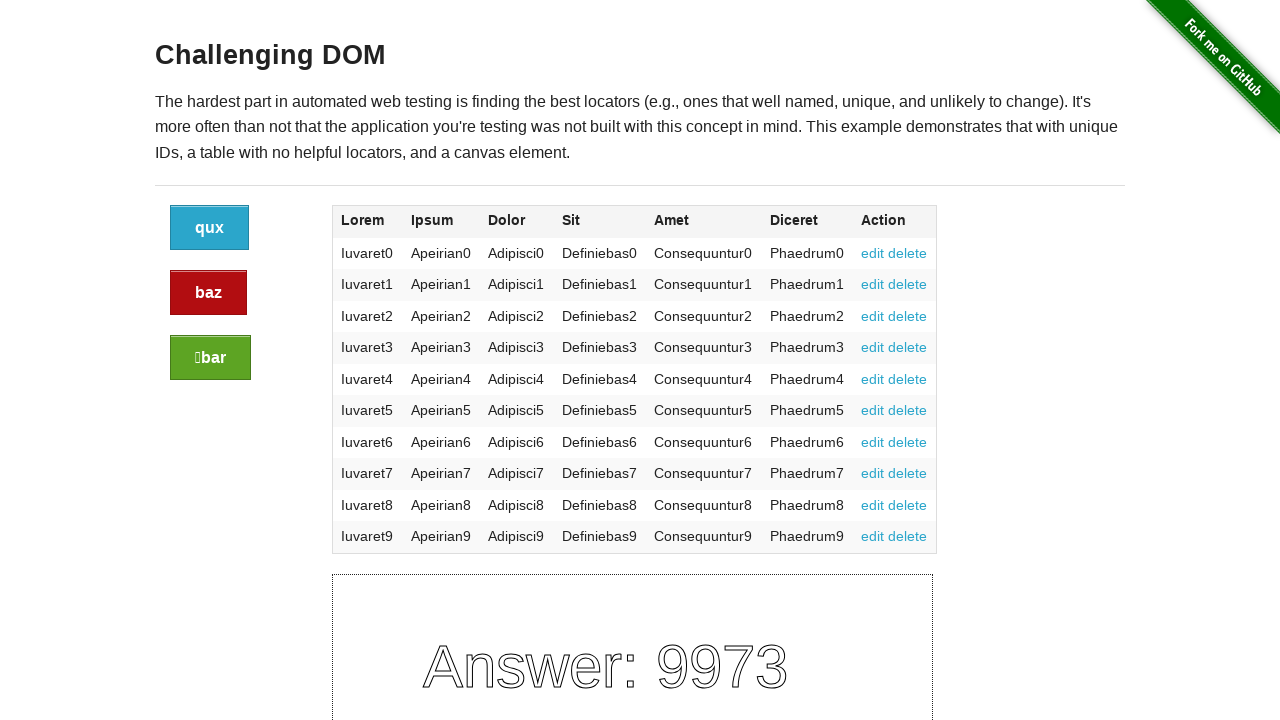

Clicked foo button at (210, 228) on xpath=/html/body/div[2]/div/div/div/div/div[1]/a[1]
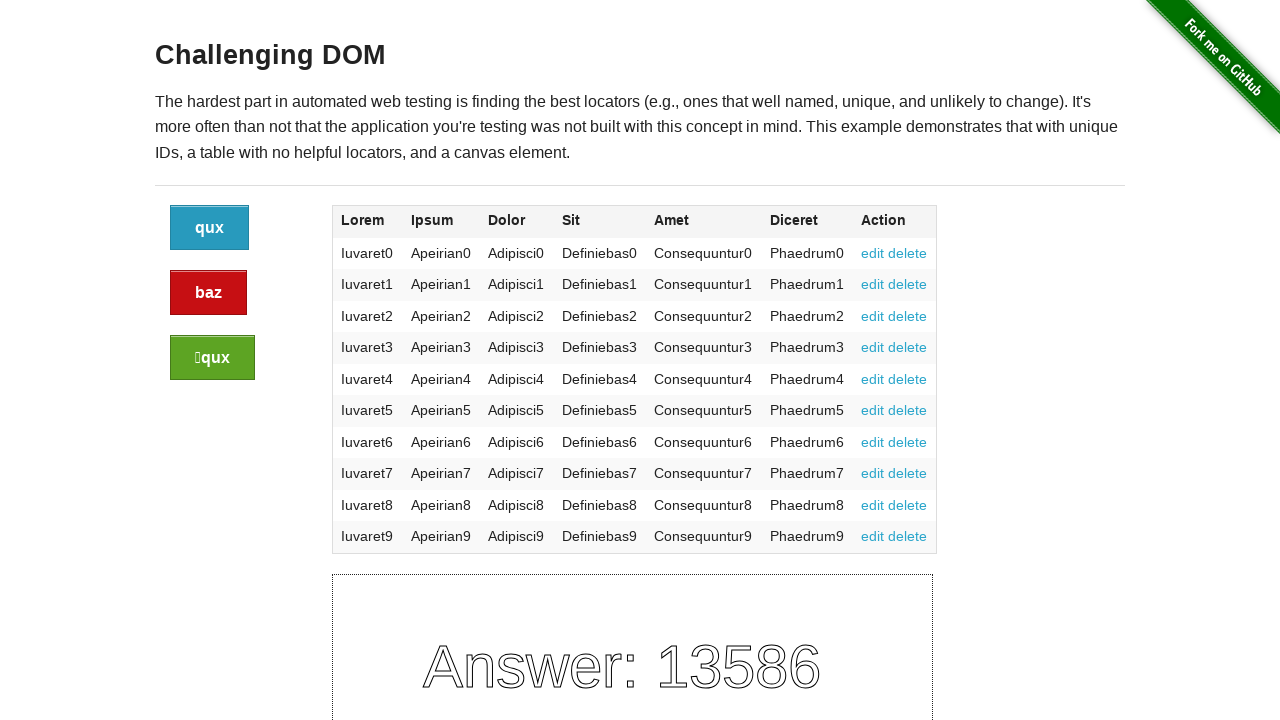

Clicked baz button at (208, 293) on xpath=/html/body/div[2]/div/div/div/div/div[1]/a[2]
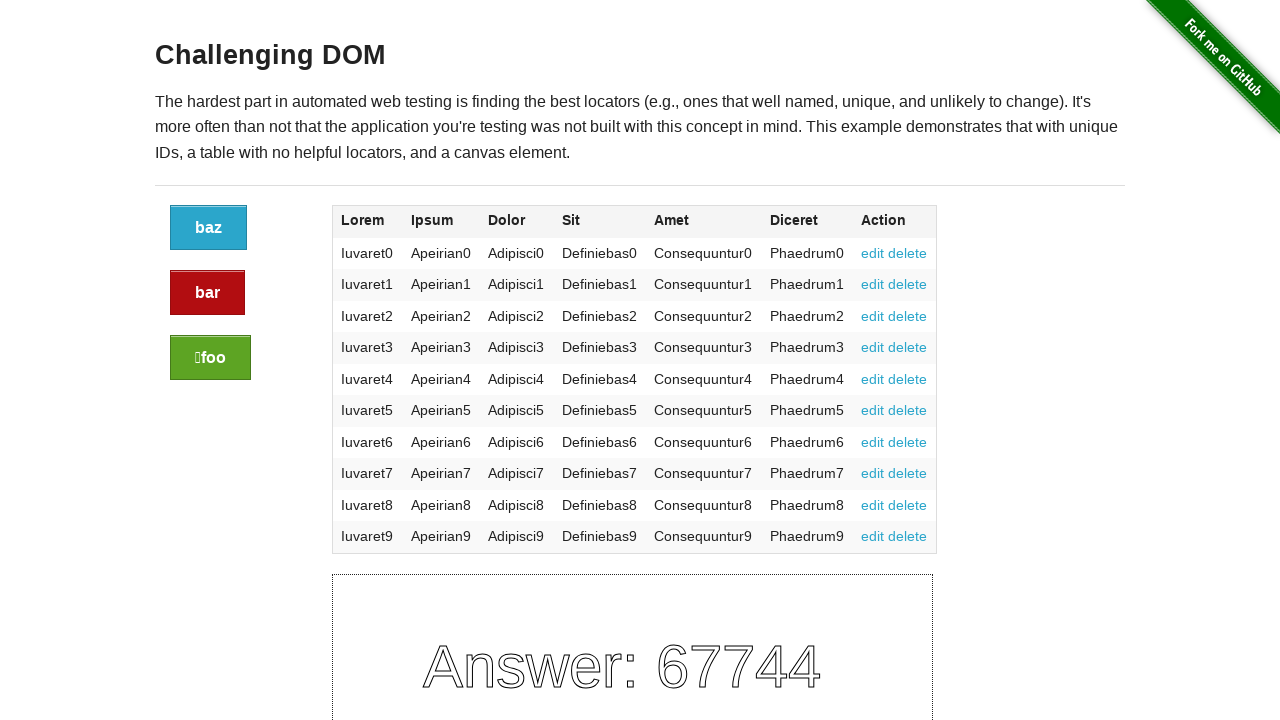

Clicked bar button at (210, 358) on xpath=/html/body/div[2]/div/div/div/div/div[1]/a[3]
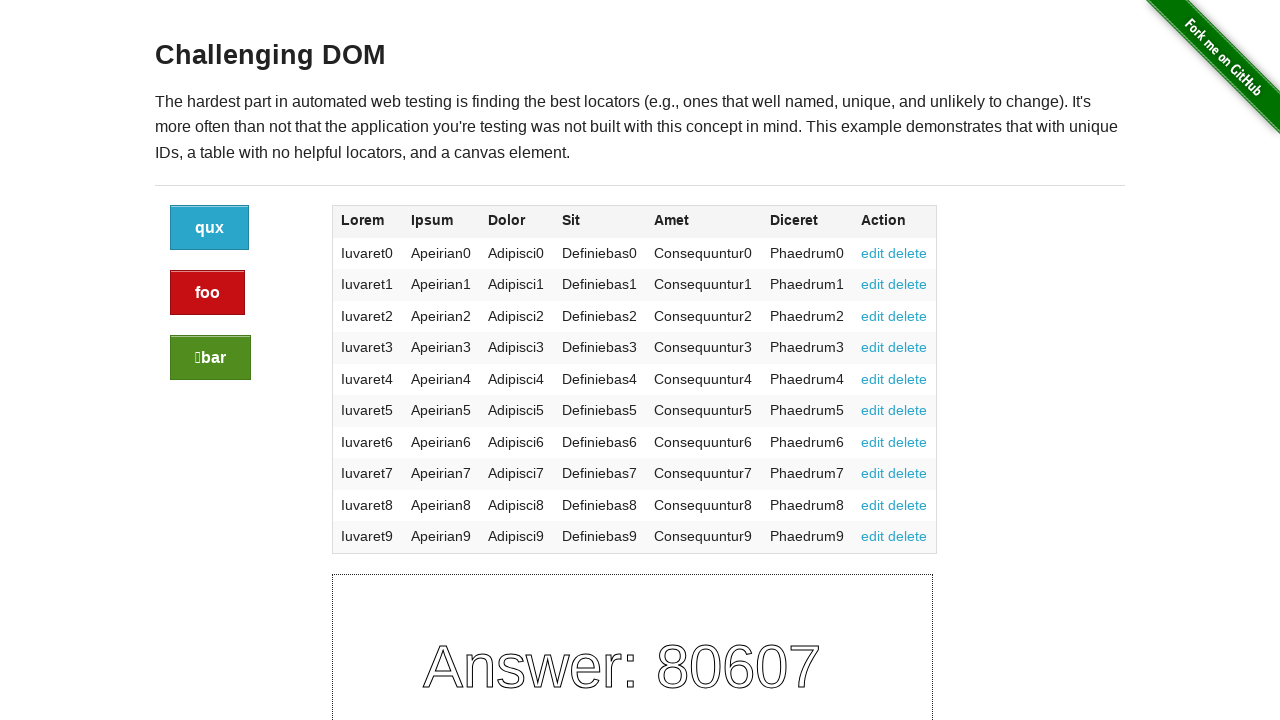

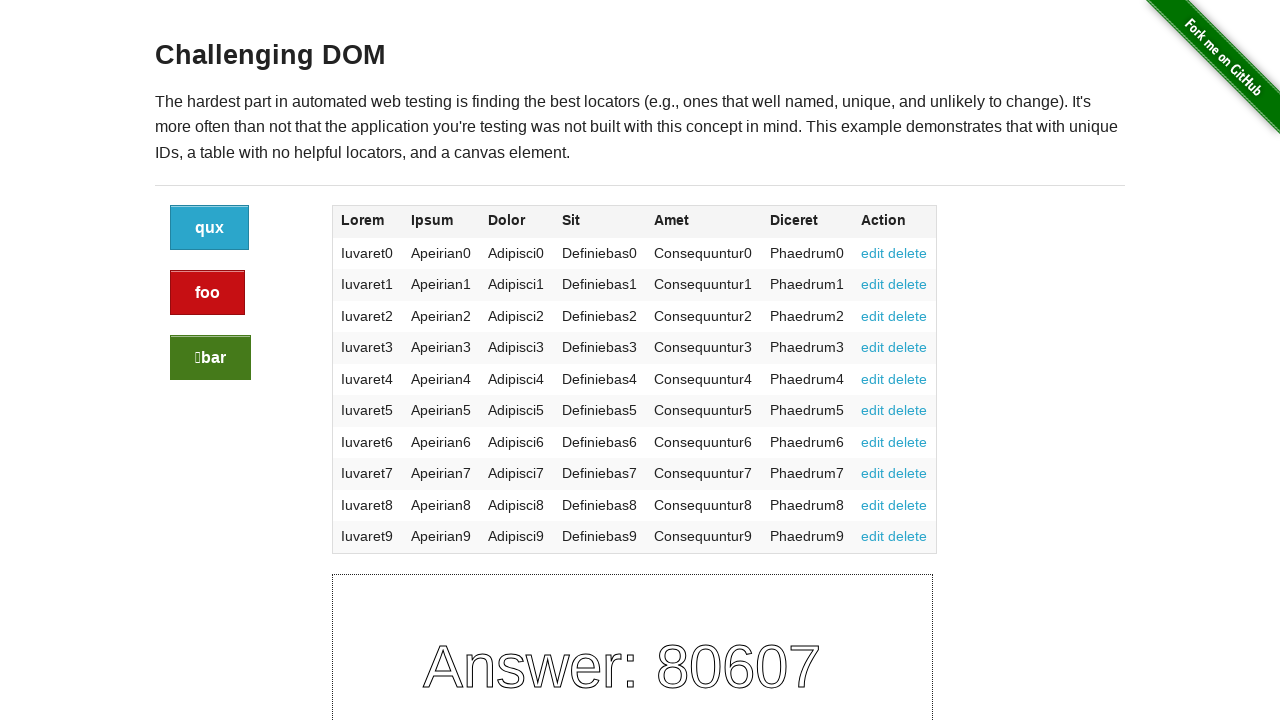